Tests filling the message field in a contact form

Starting URL: https://ultimateqa.com/filling-out-forms/

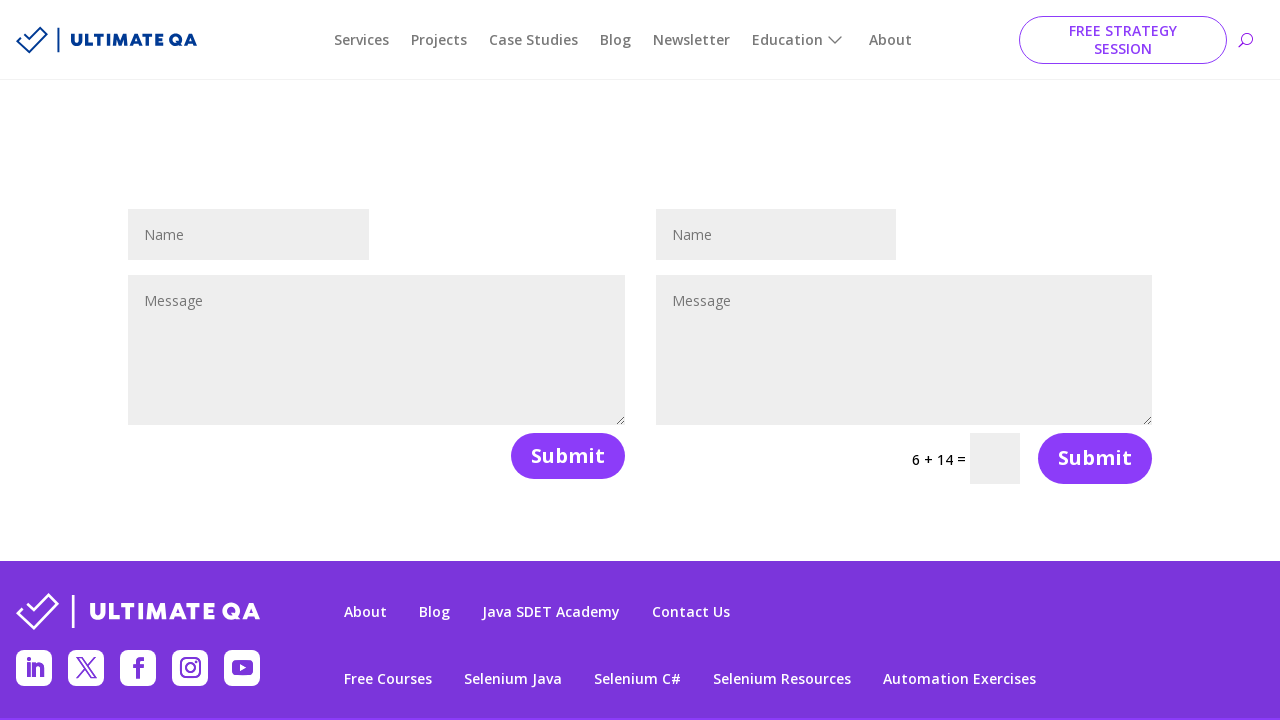

Navigated to contact form page
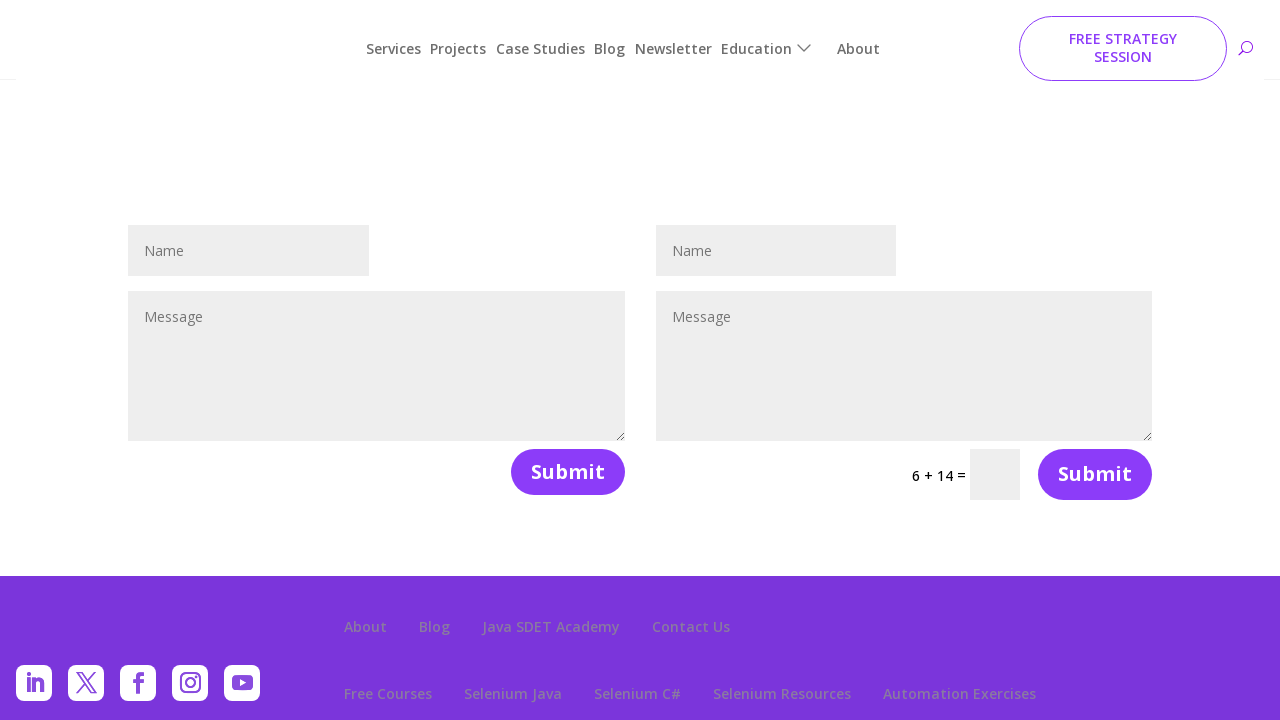

Clicked on the message field at (377, 350) on #et_pb_contact_message_0
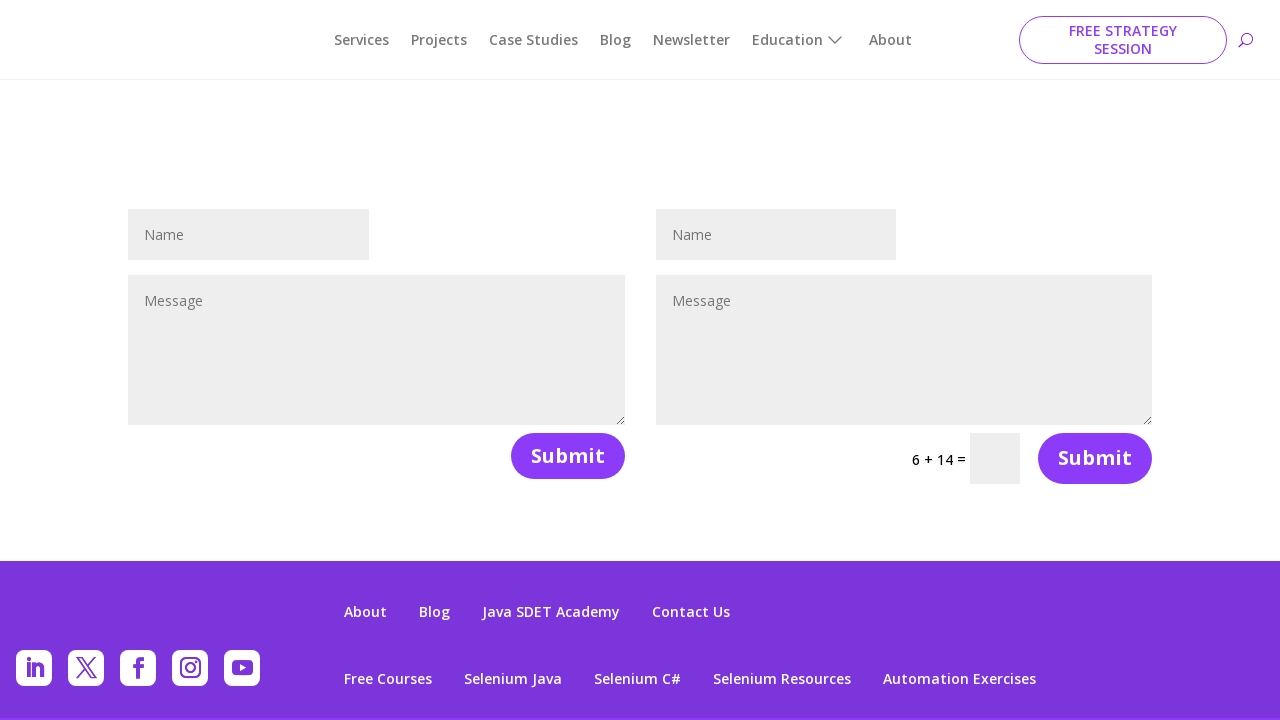

Filled message field with 'Test' on #et_pb_contact_message_0
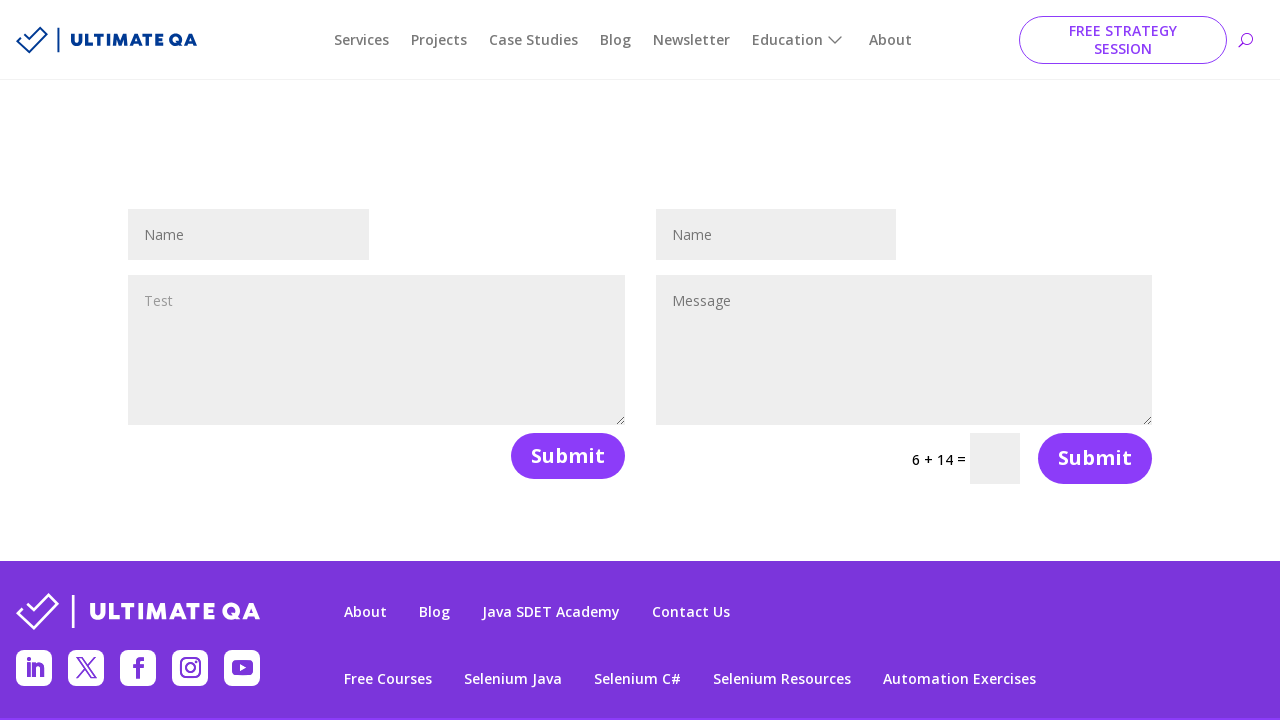

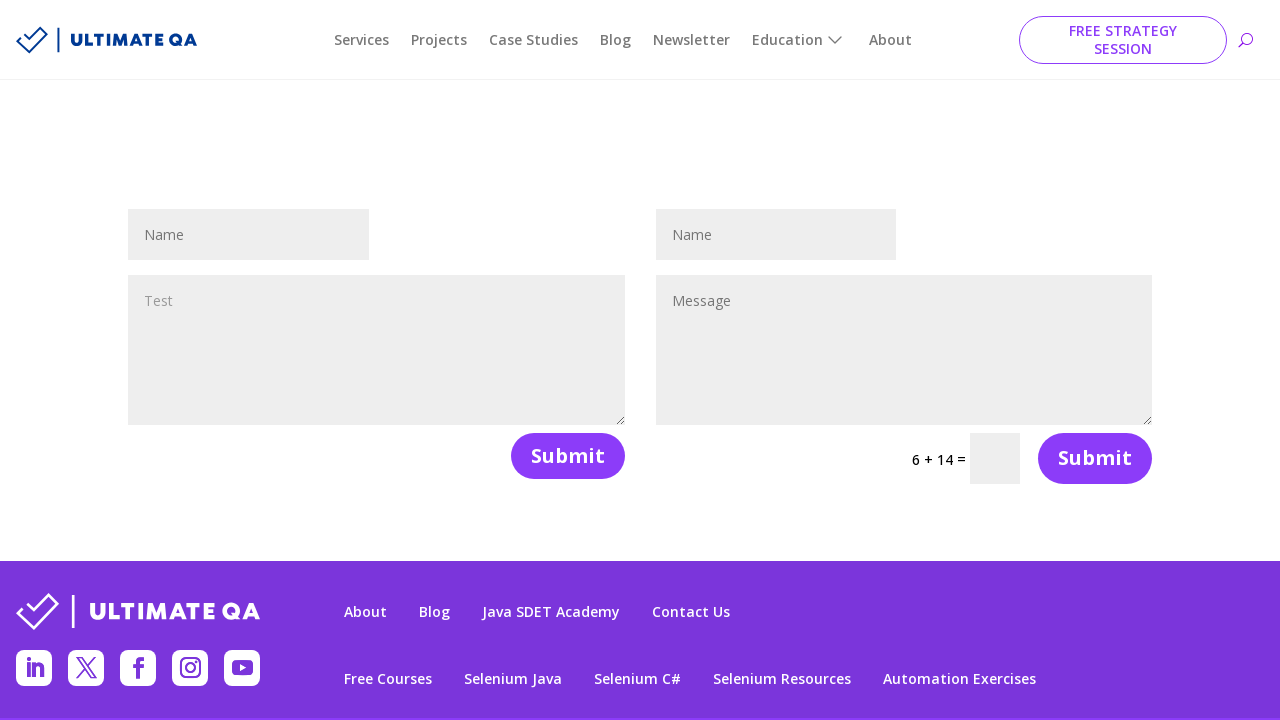